Navigates to SpiceJet website and verifies that links are present on the page

Starting URL: https://www.spicejet.com/

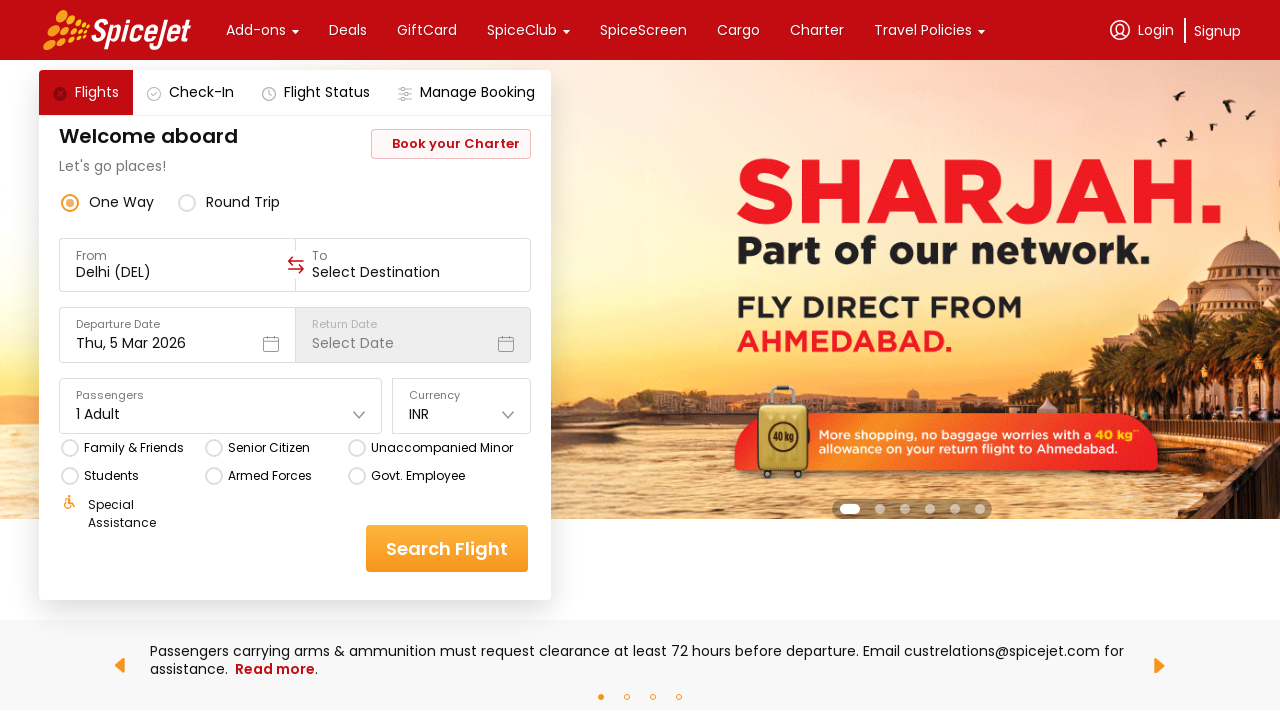

Waited for links to be visible on SpiceJet homepage
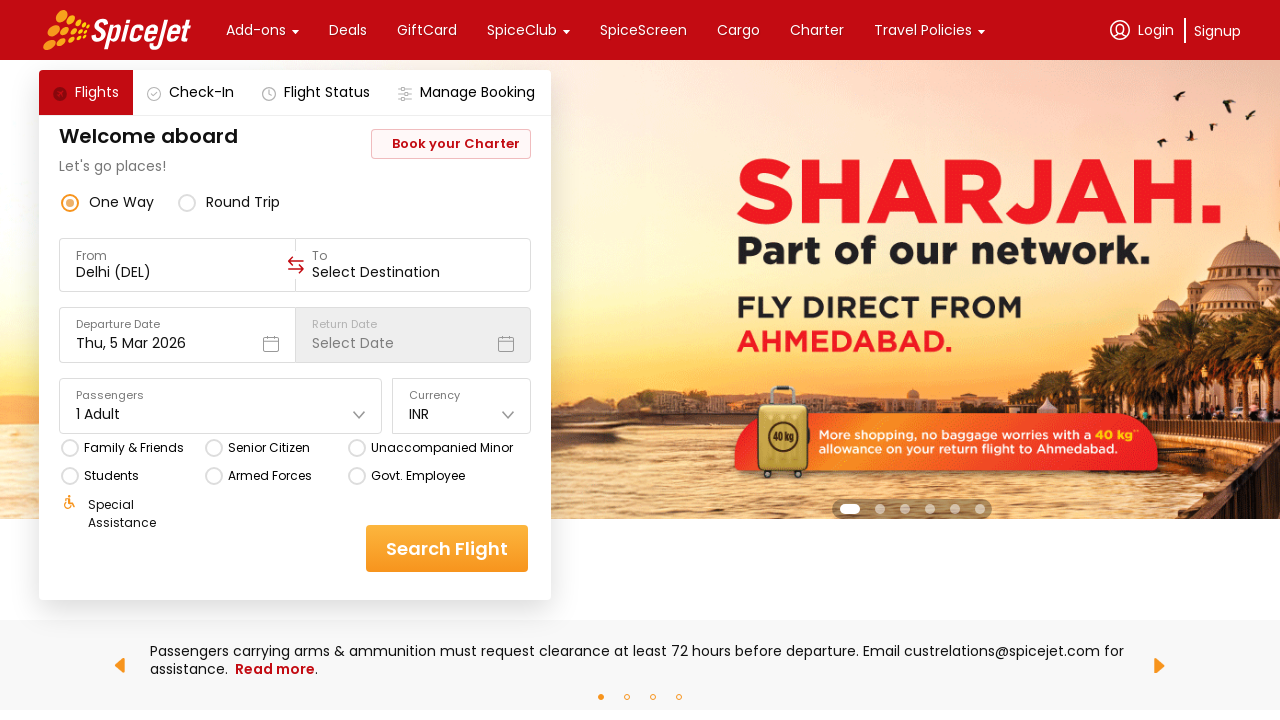

Retrieved all links from the page
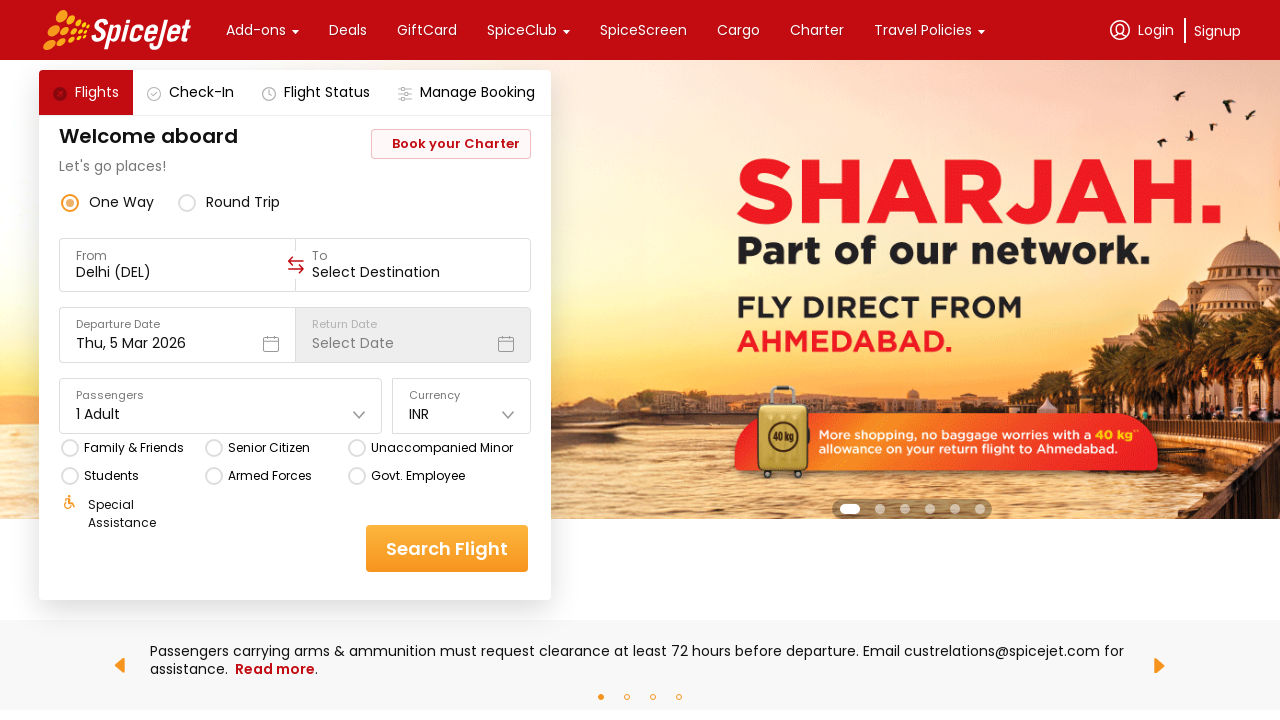

Verified that links are present on the page - found 102 links
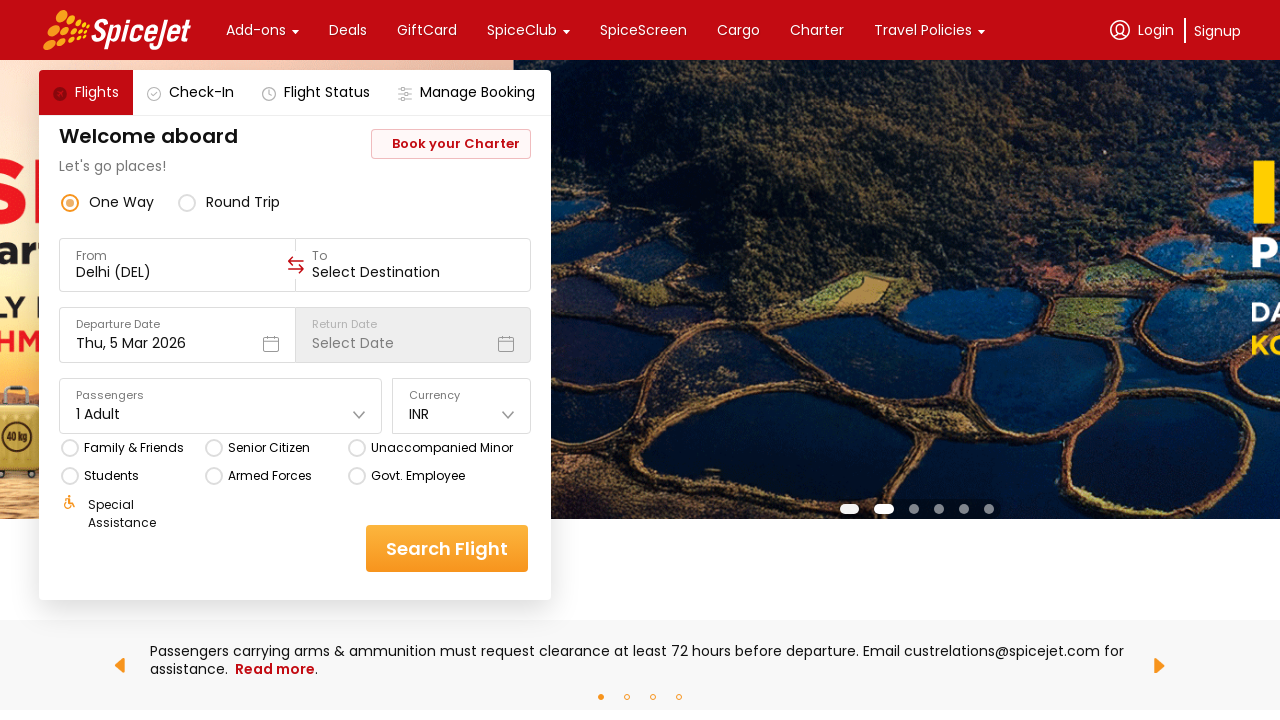

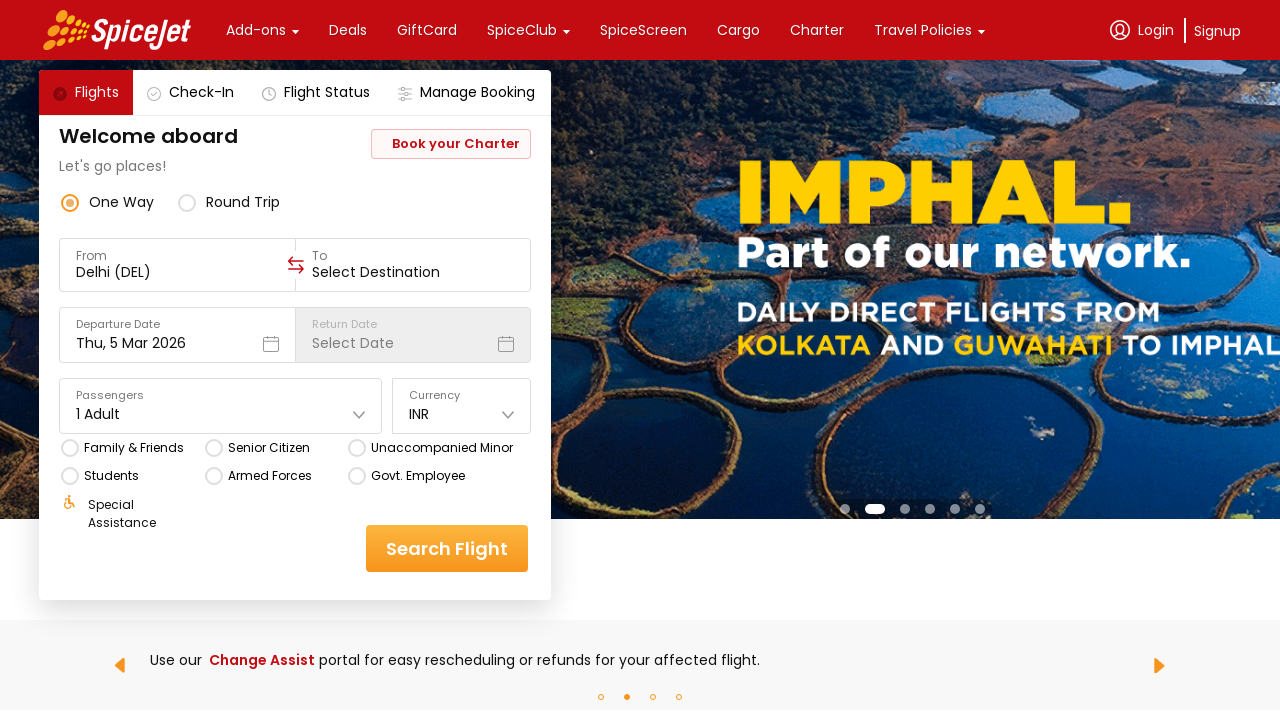